Navigates to the Daraz Bangladesh e-commerce homepage and waits for the page to load

Starting URL: https://www.daraz.com.bd/

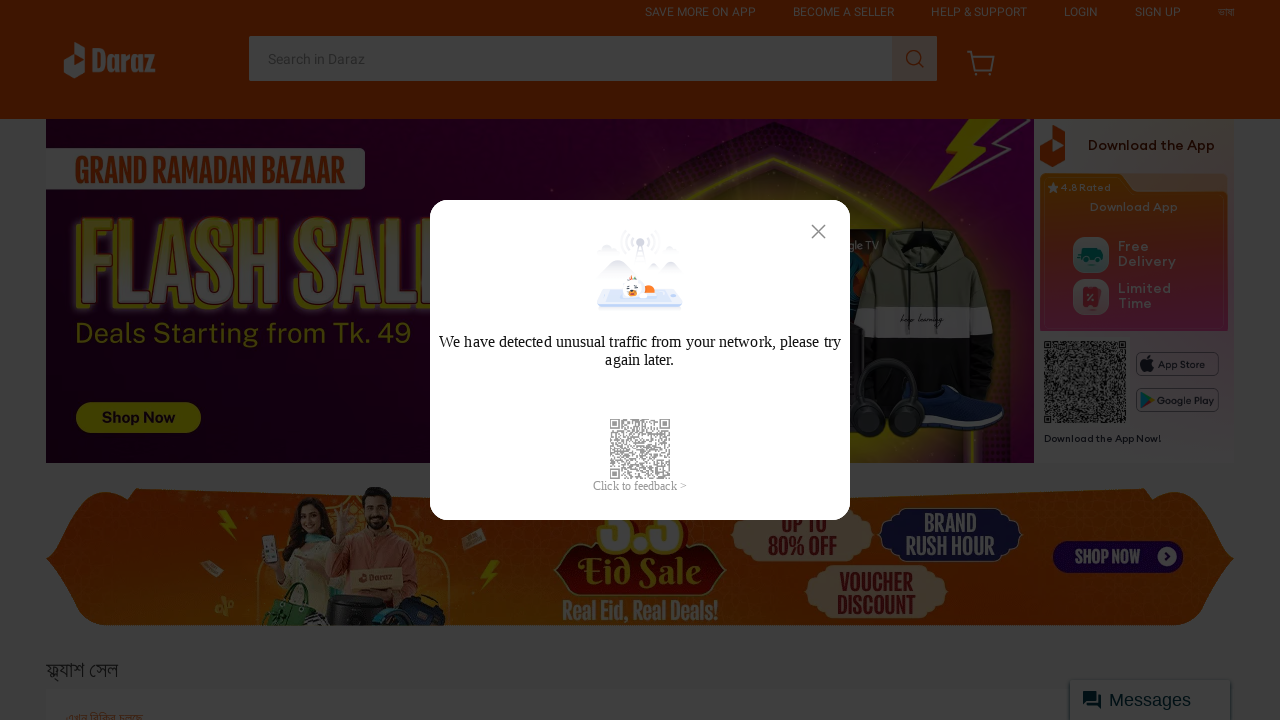

Waited for page DOM content to load on Daraz Bangladesh homepage
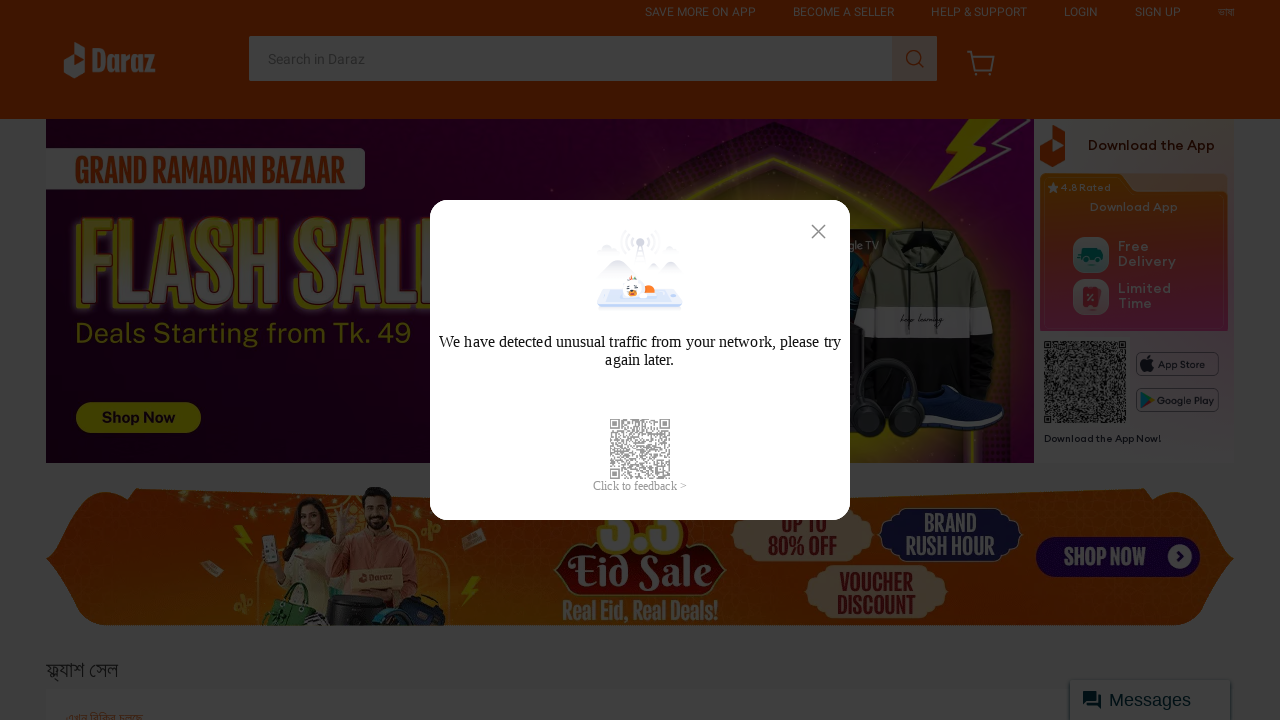

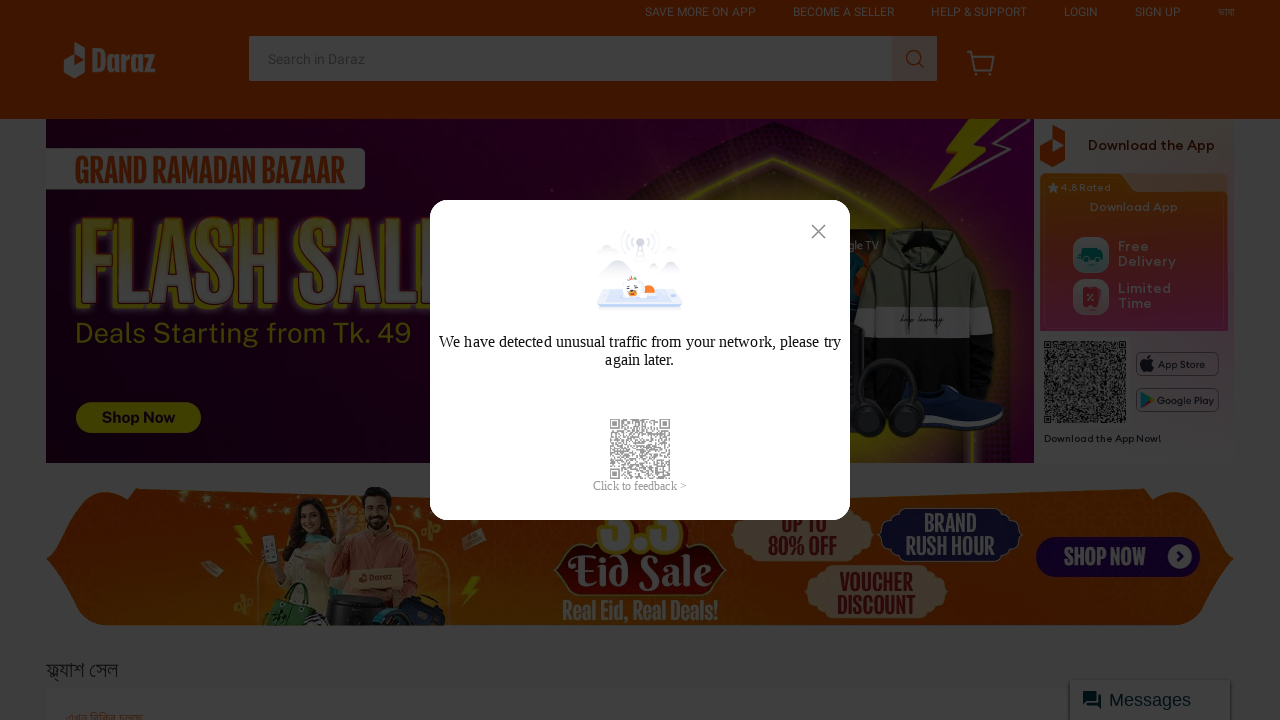